Tests calculator multiplication functionality by clicking number buttons and verifying the result

Starting URL: https://www.calculator.net/

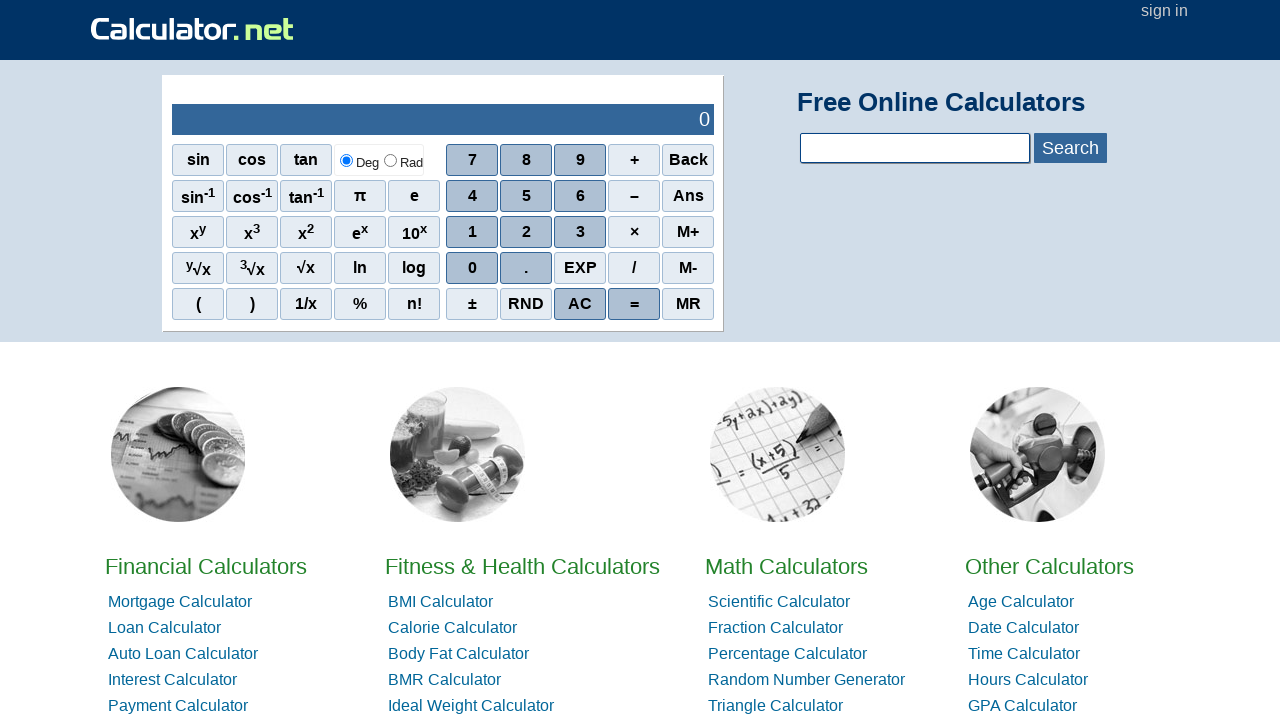

Clicked number button 4 at (472, 196) on //span[@onclick="r(4)"]
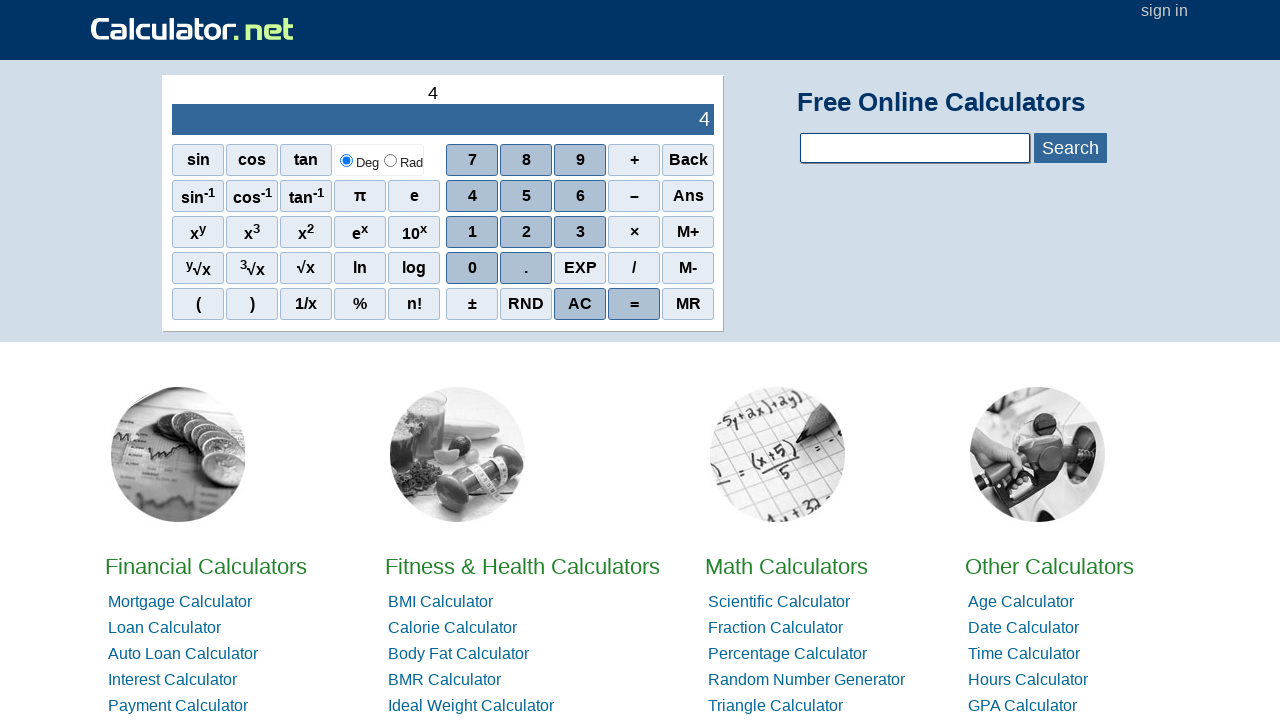

Clicked multiplication operator button at (634, 232) on //span[@onclick="r('*')"]
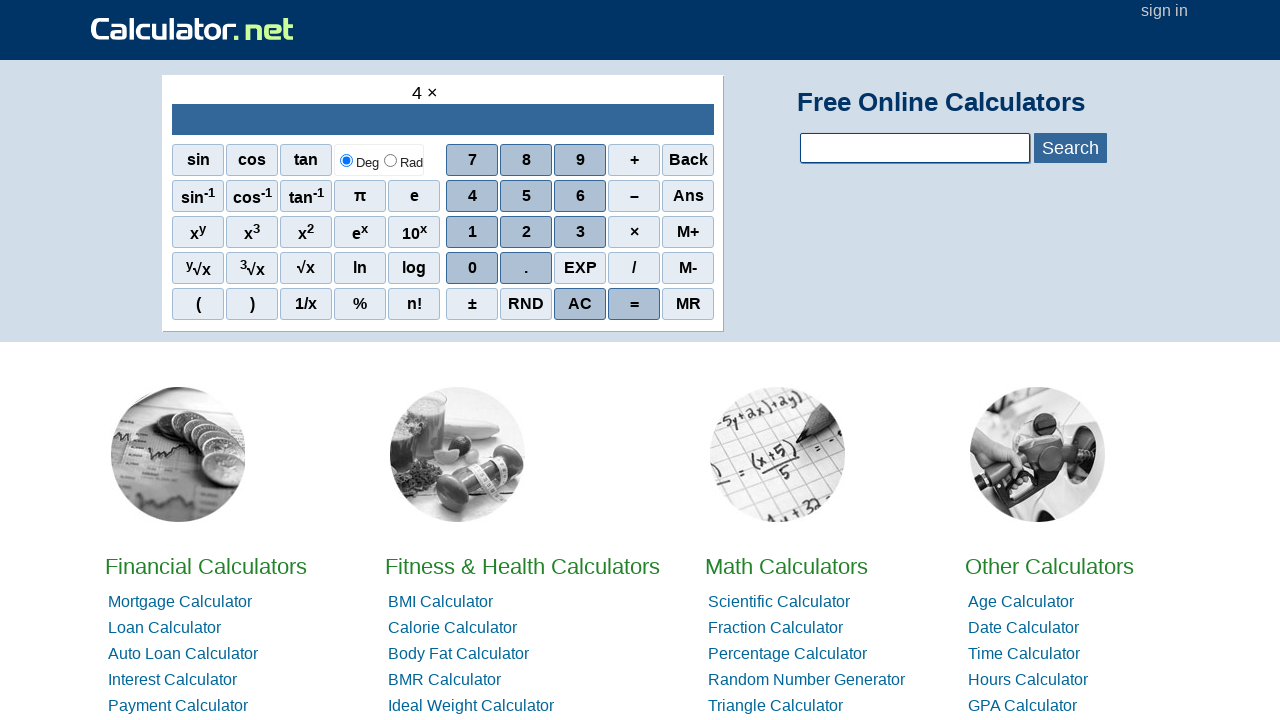

Clicked number button 3 at (580, 232) on //span[@onclick="r(3)"]
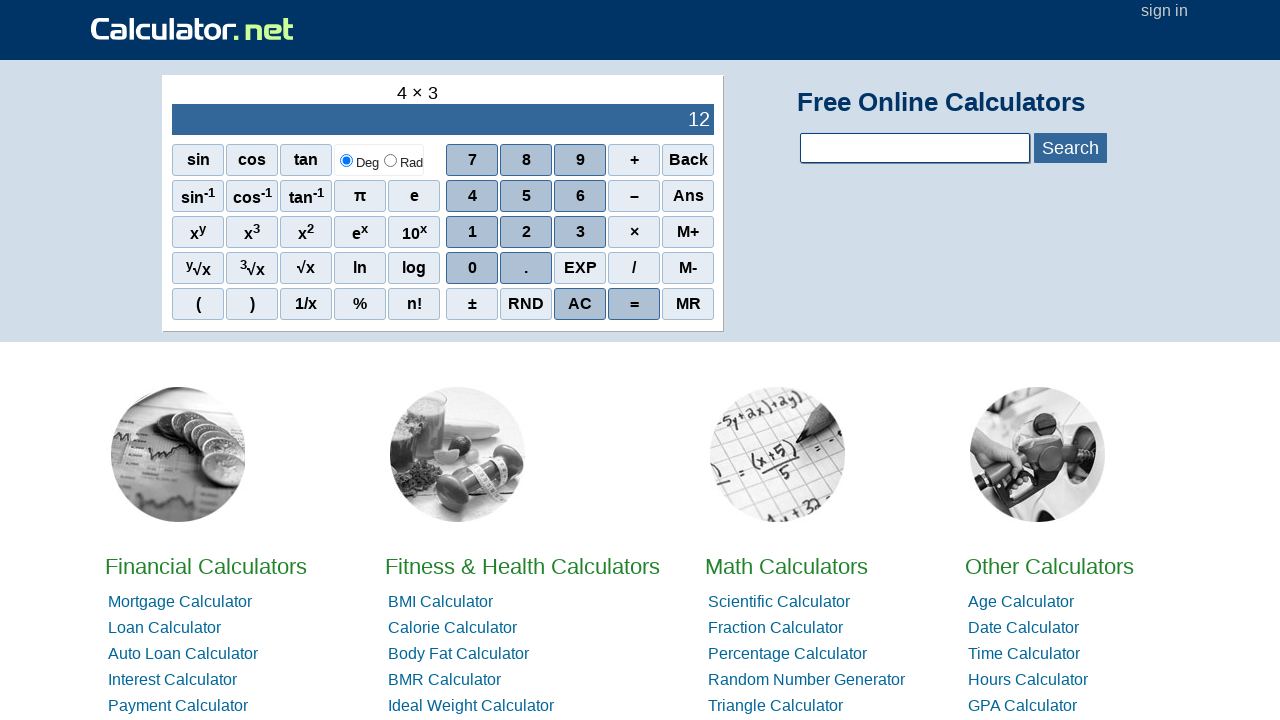

Clicked equals button to calculate result at (634, 304) on //span[@onclick="r('=')"]
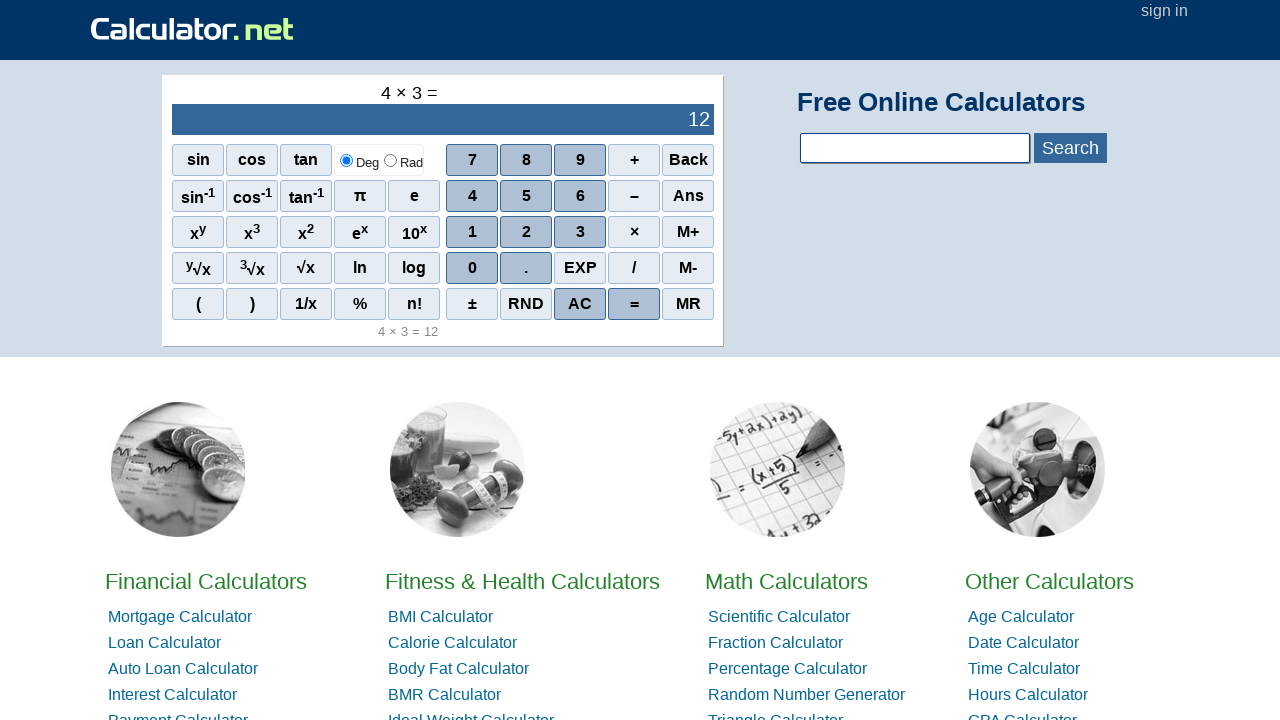

Retrieved calculator result: 12
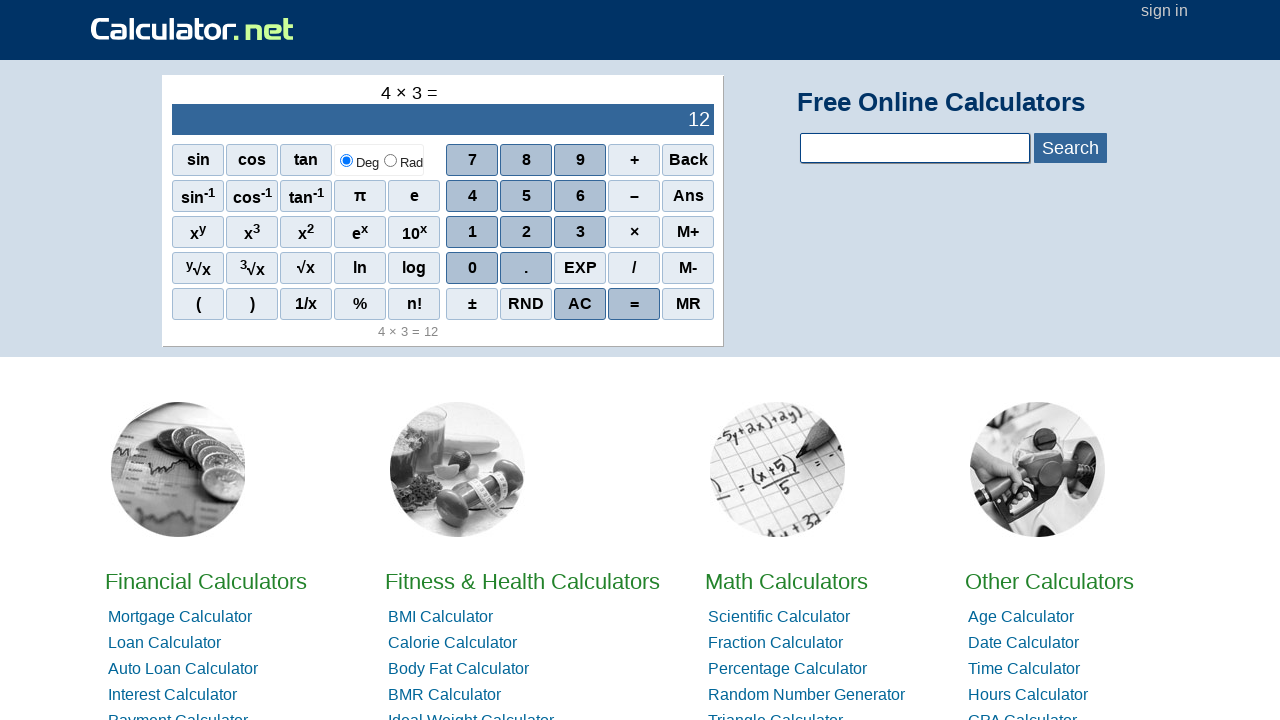

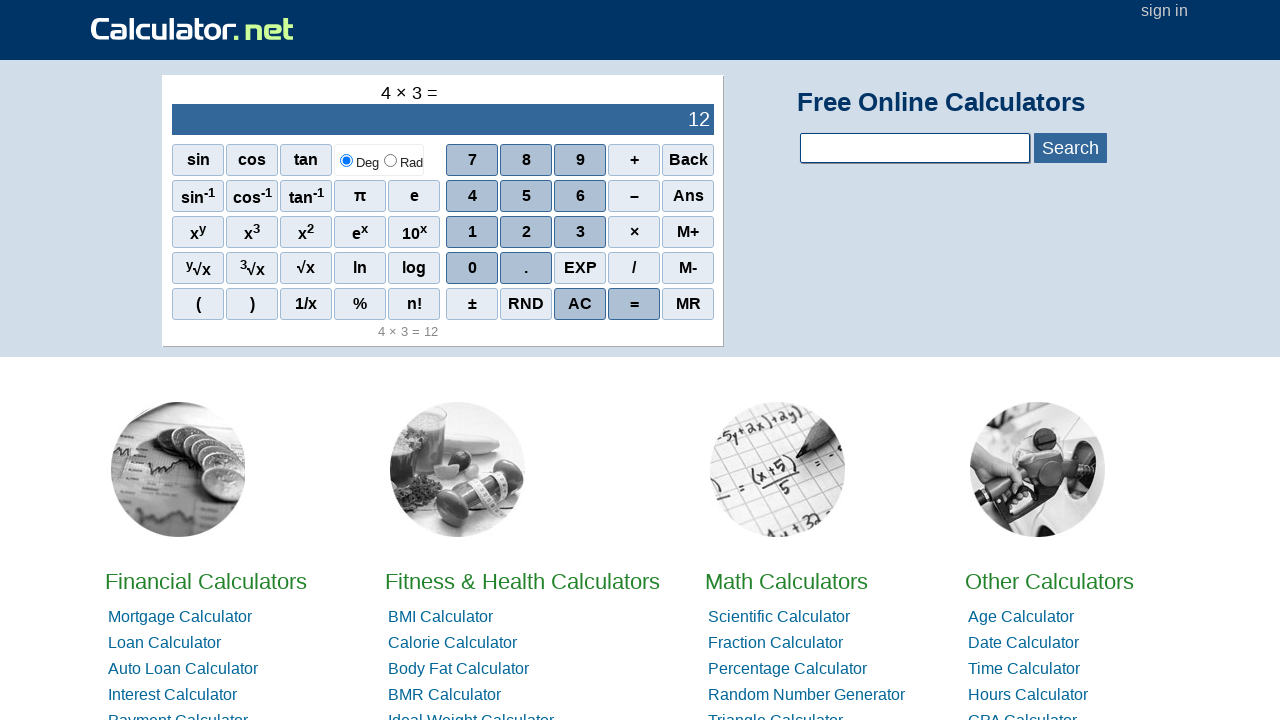